Tests checkbox functionality by clicking all checkboxes in a form

Starting URL: https://the-internet.herokuapp.com/checkboxes

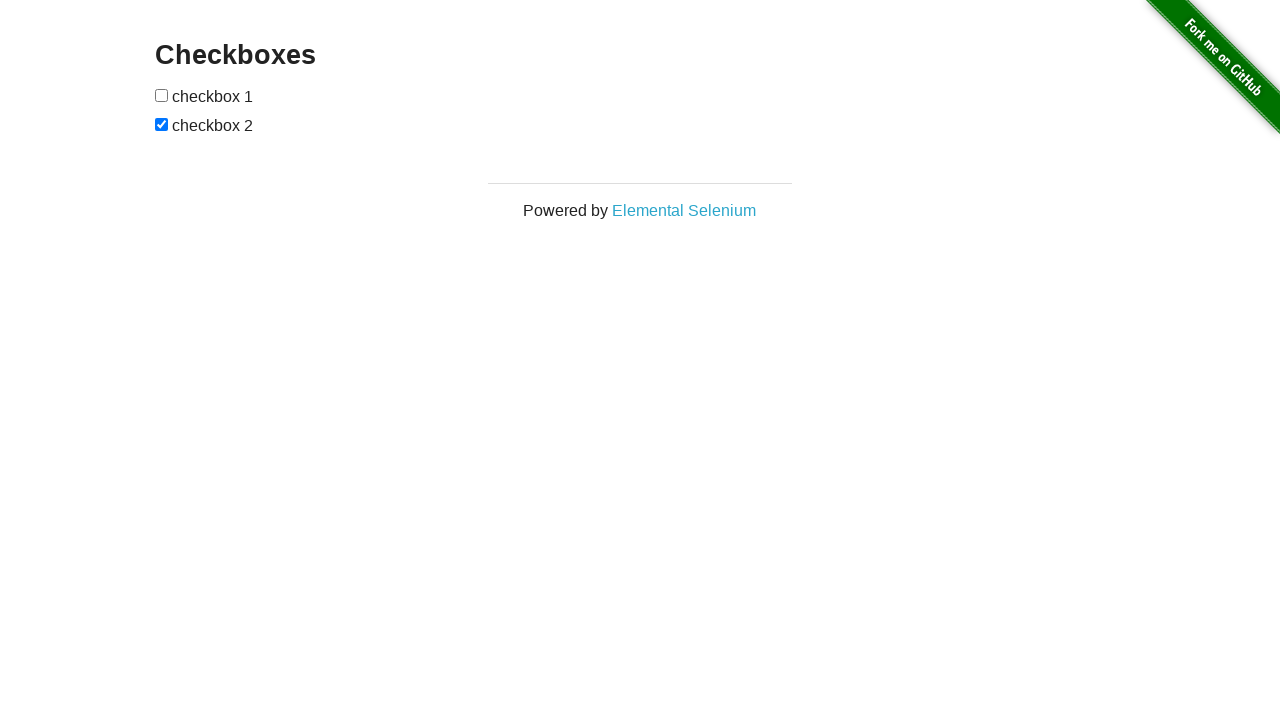

Located all checkboxes in the form
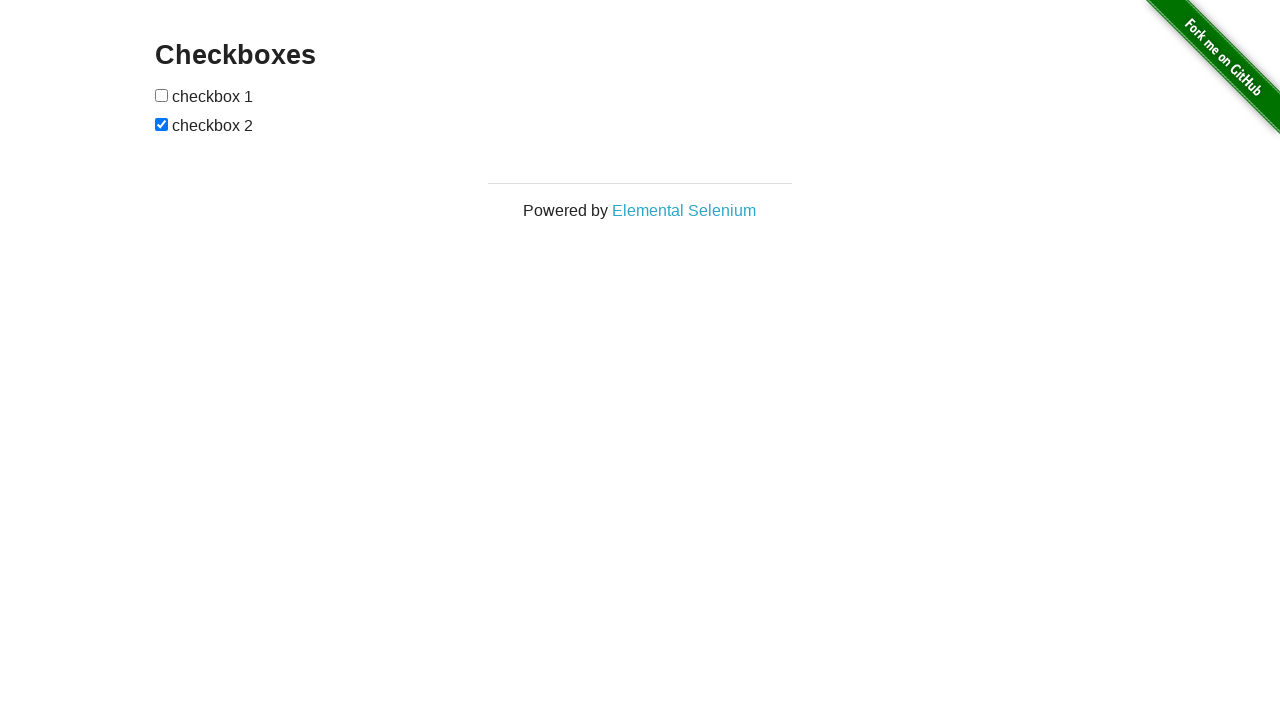

Clicked checkbox 1 at (162, 95) on form#checkboxes input >> nth=0
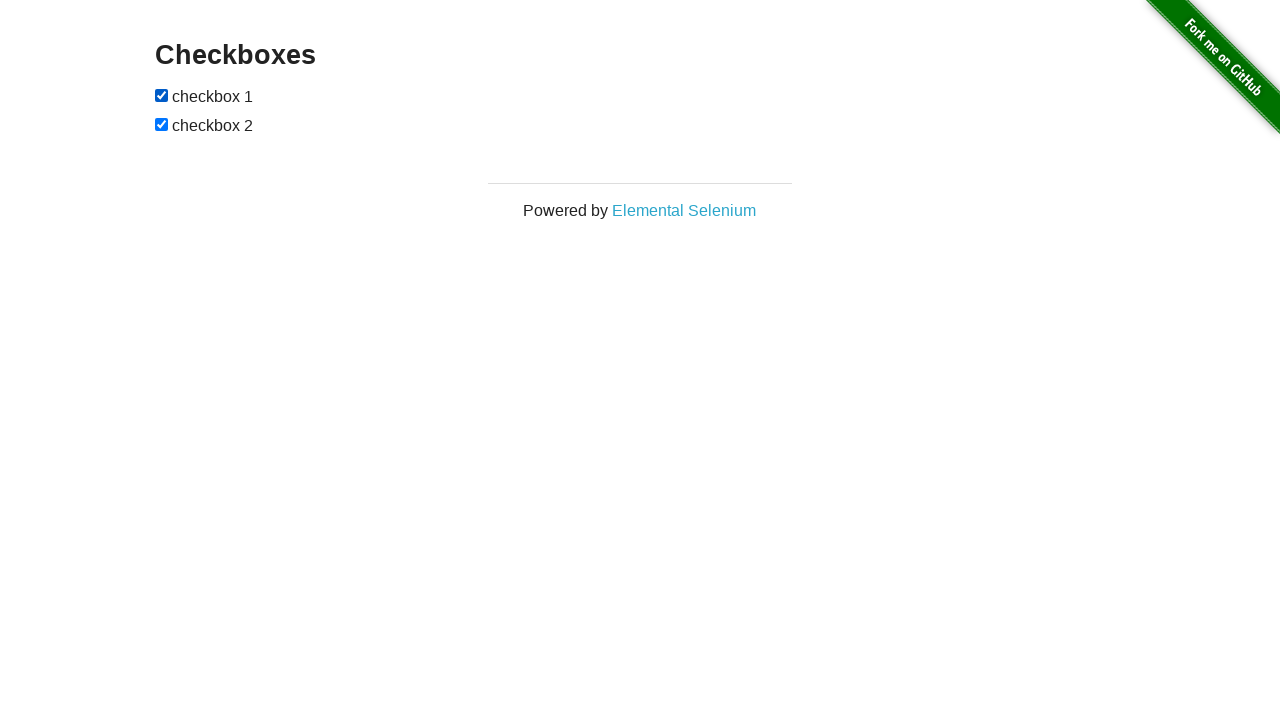

Waited 1 second after clicking checkbox 1
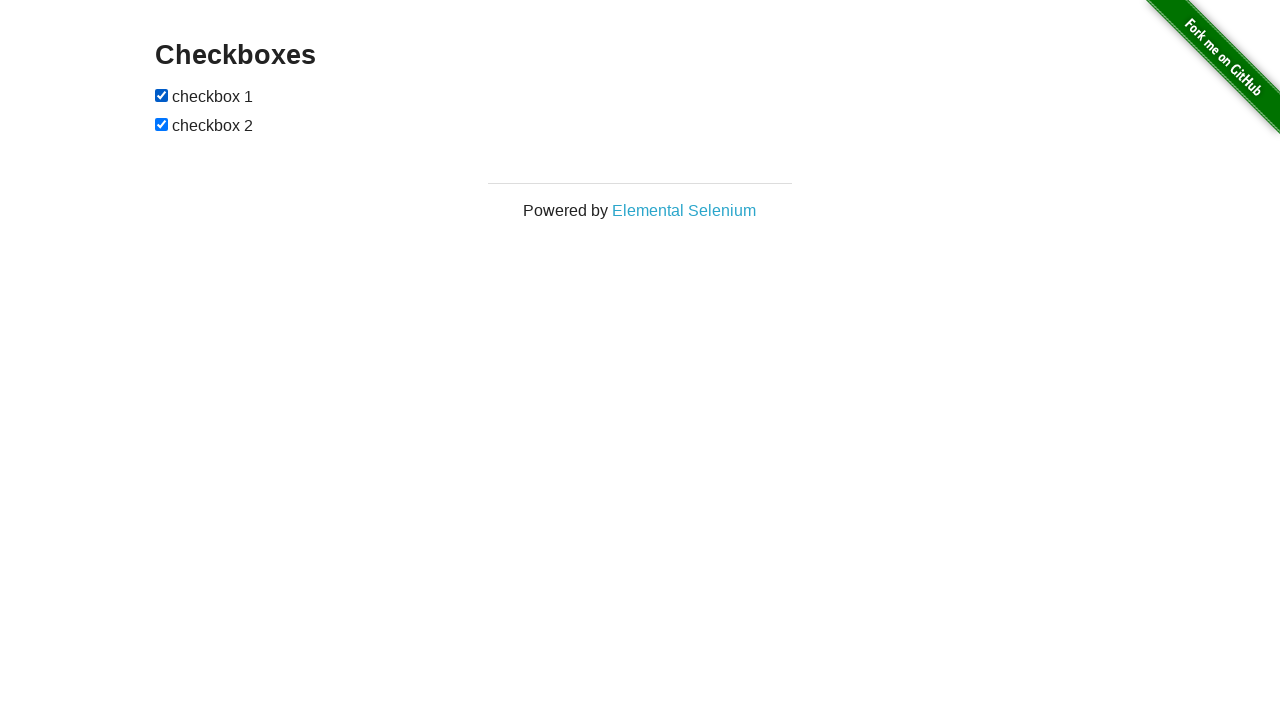

Clicked checkbox 2 at (162, 124) on form#checkboxes input >> nth=1
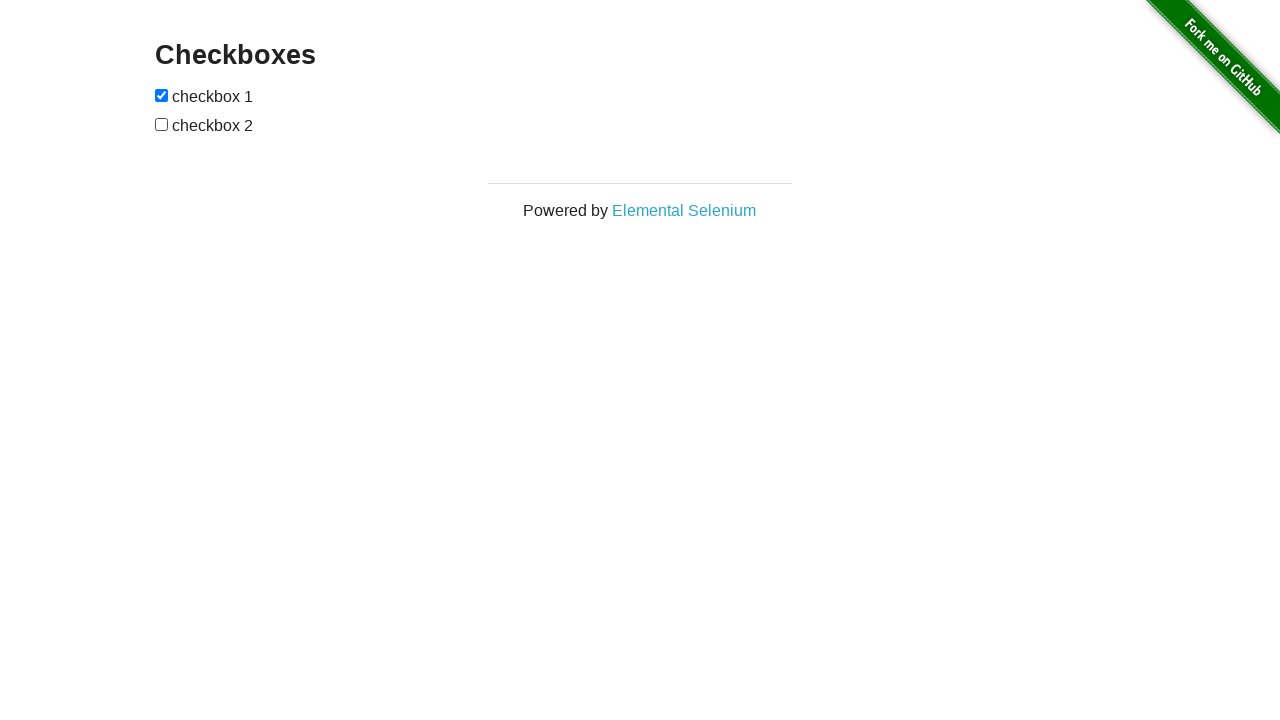

Waited 1 second after clicking checkbox 2
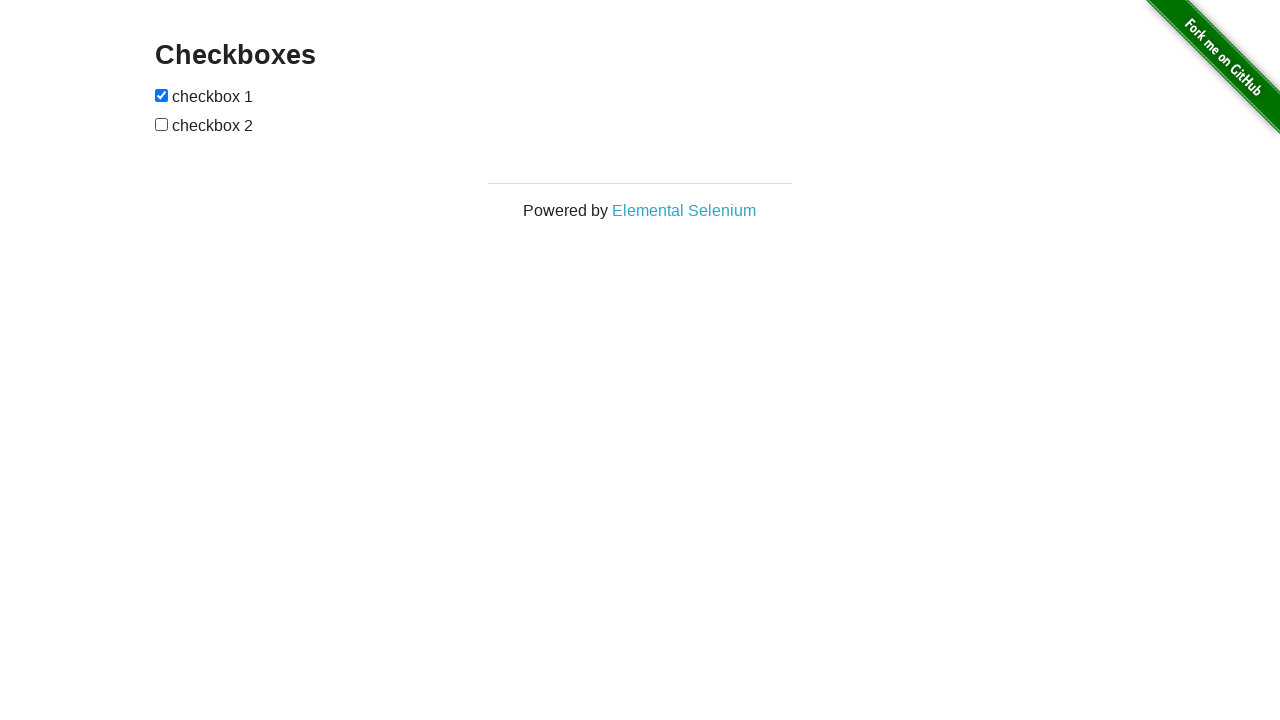

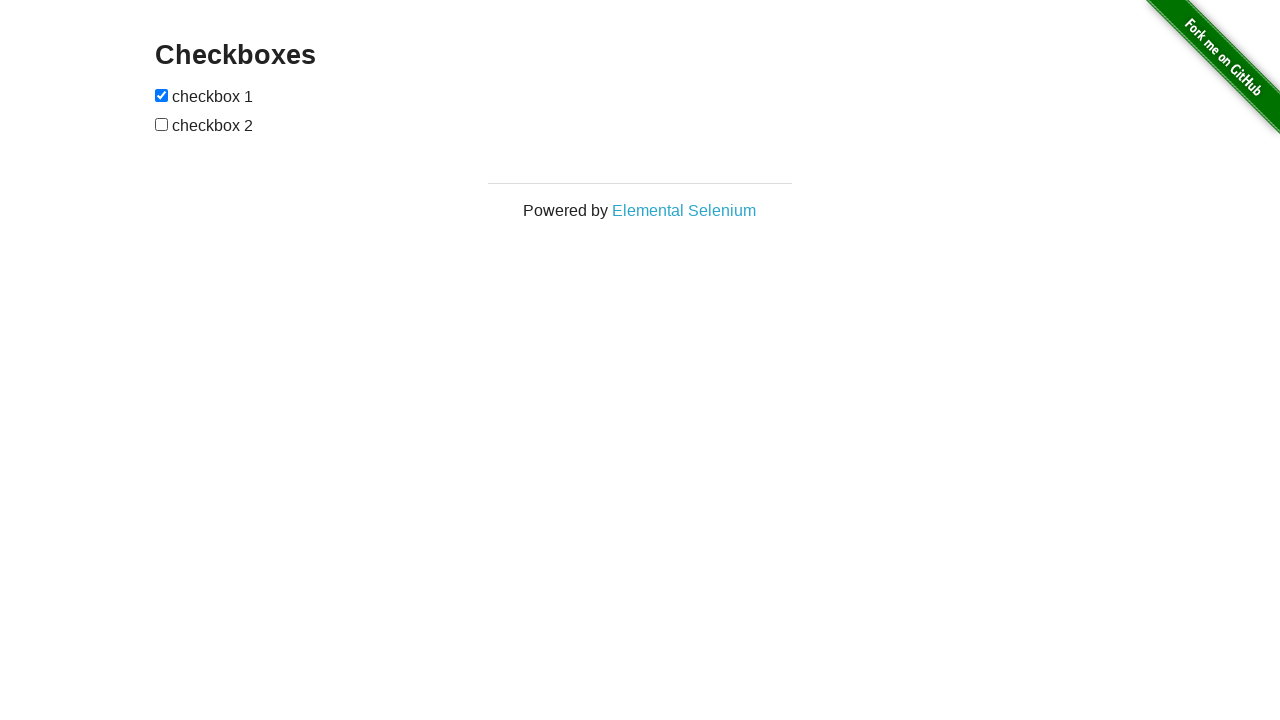